Tests nested frame navigation by switching to frame-top, then frame-left to access content inside nested frames, then navigates to the main page

Starting URL: https://the-internet.herokuapp.com/nested_frames

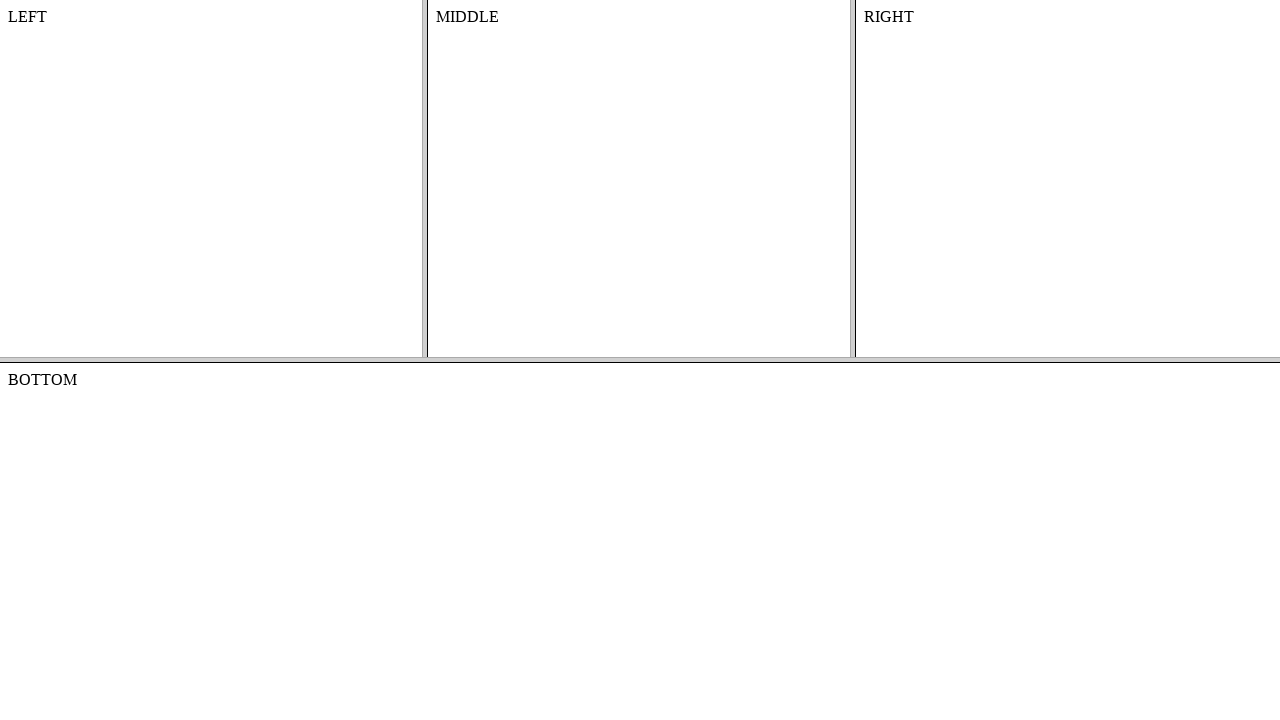

Located frame-top frame
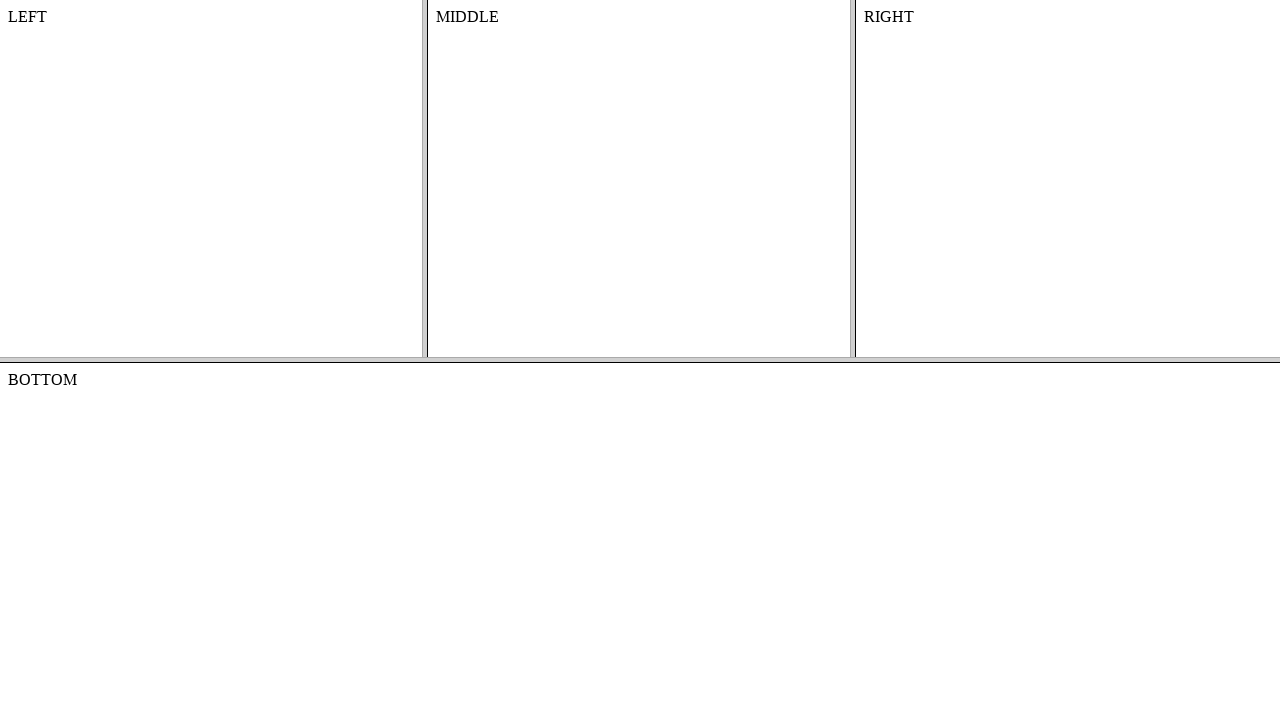

Located frame-left nested within frame-top
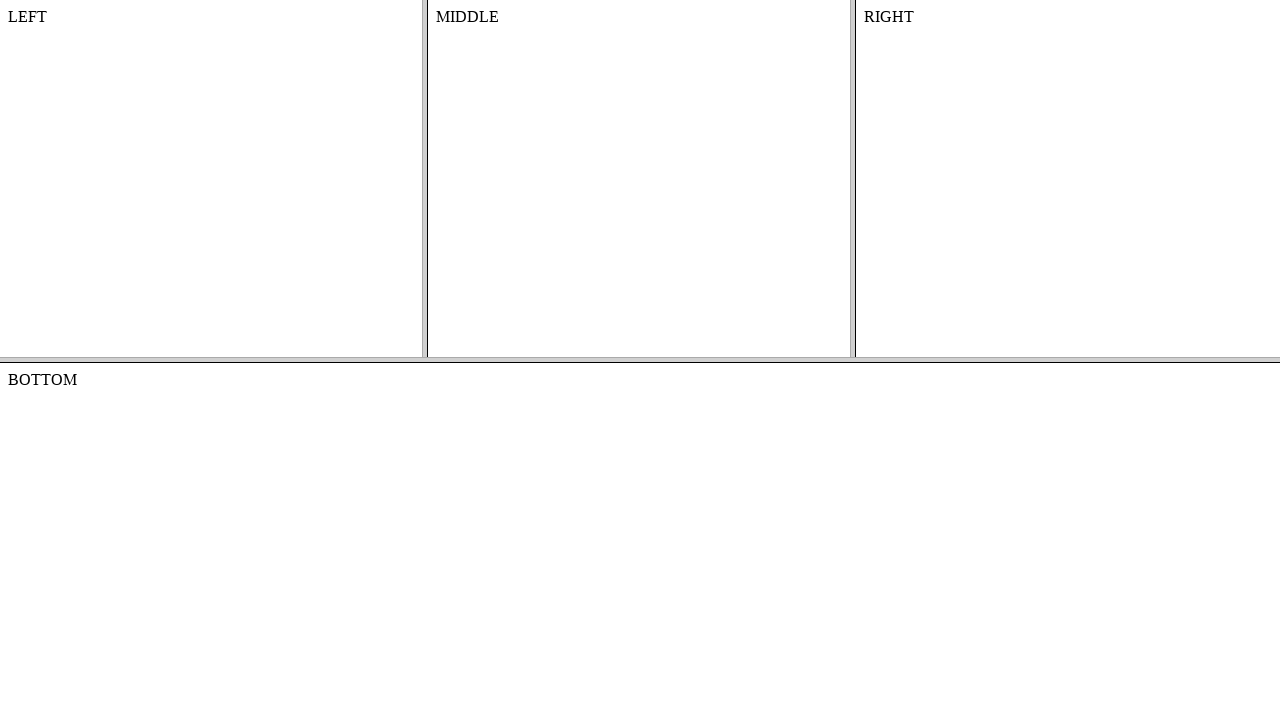

Body content in frame-left became available
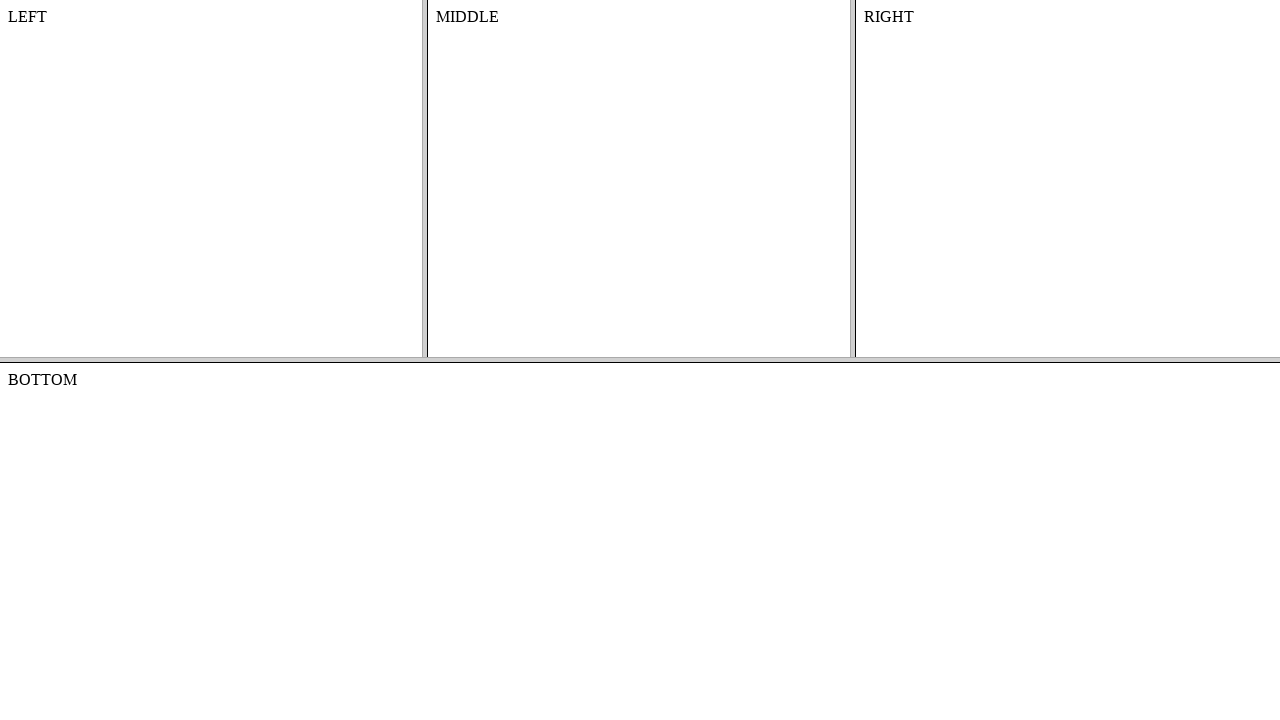

Navigated to main page at https://the-internet.herokuapp.com/
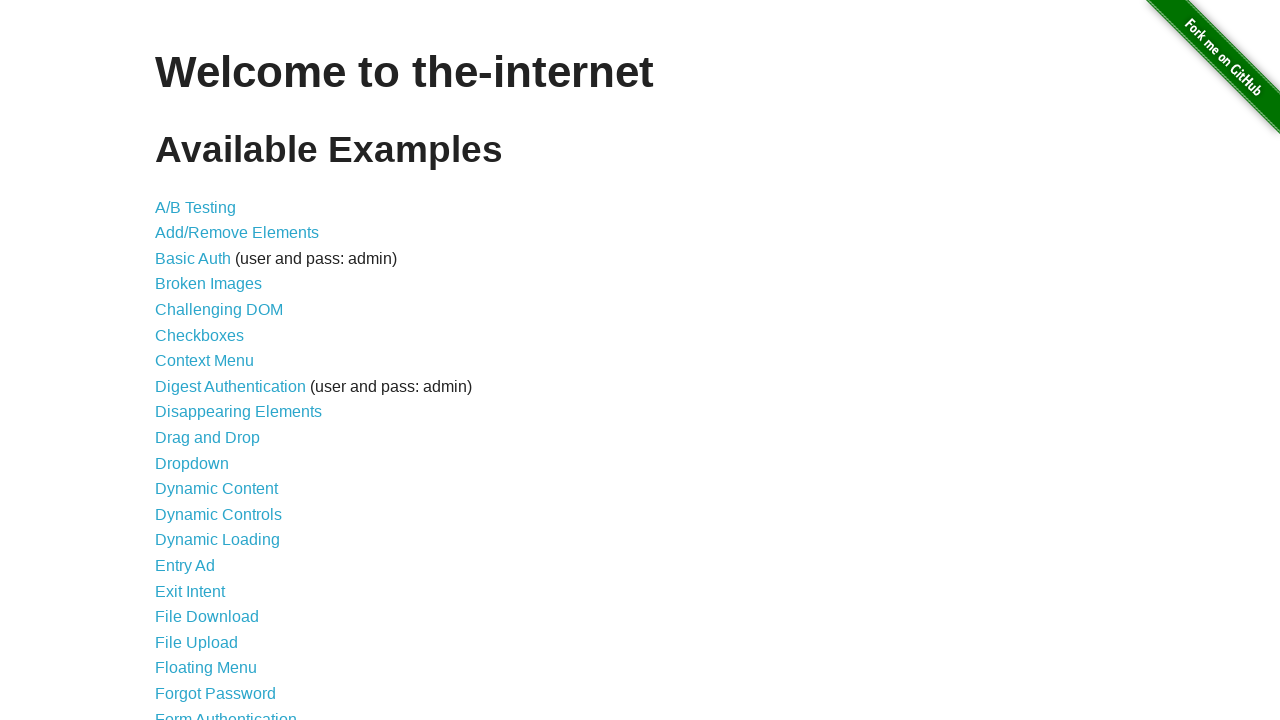

Main page heading (h1) loaded
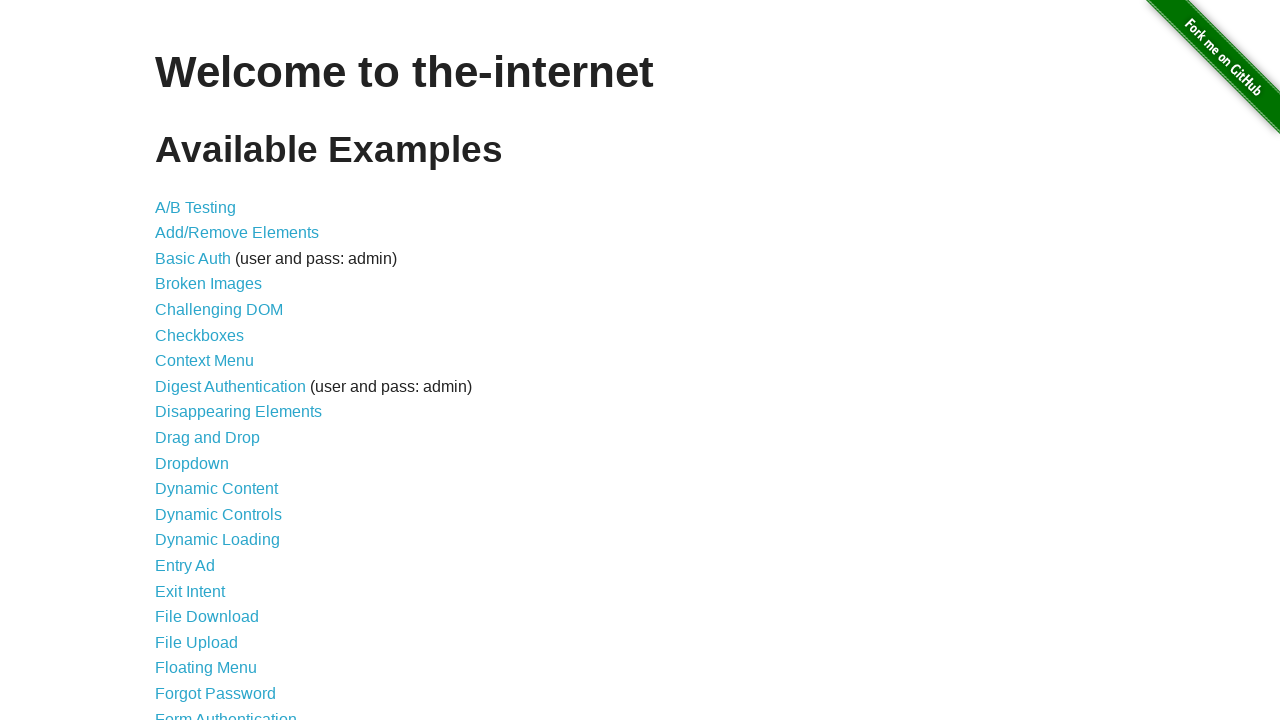

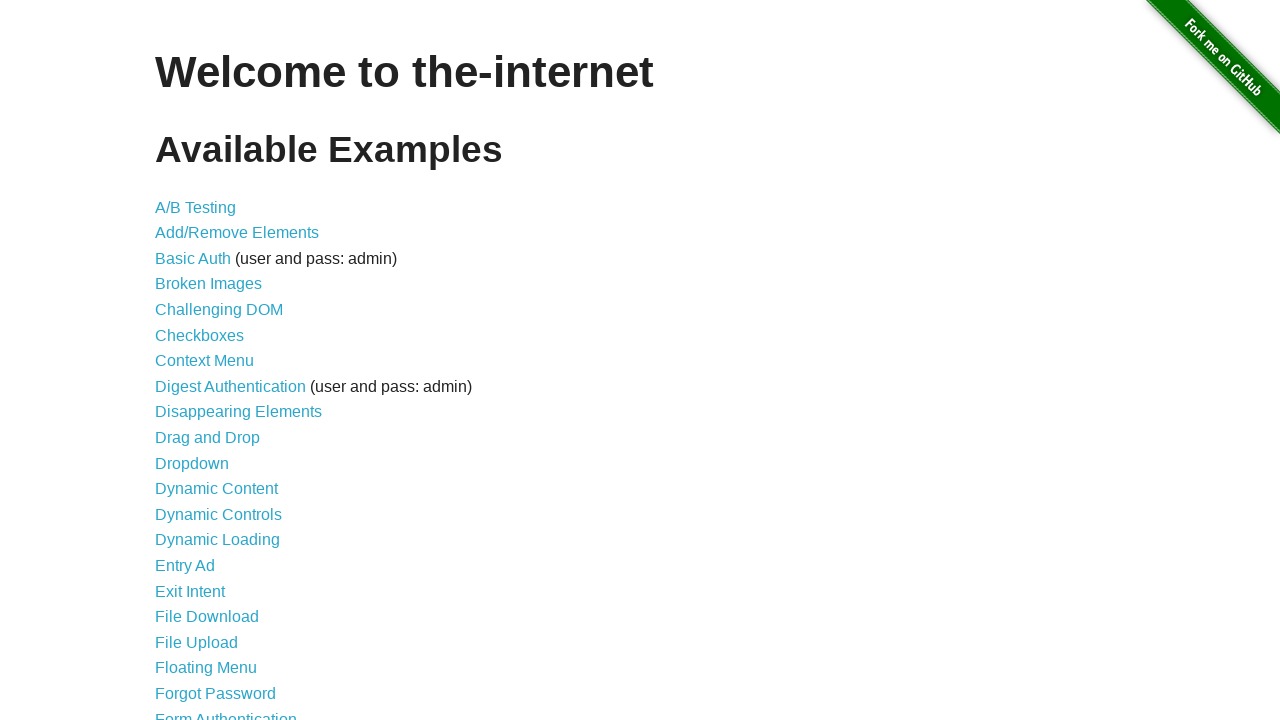